Tests JavaScript prompt alert functionality by clicking a button to trigger a prompt, entering text into the alert, accepting it, and verifying the entered text is displayed on the page.

Starting URL: https://the-internet.herokuapp.com/javascript_alerts

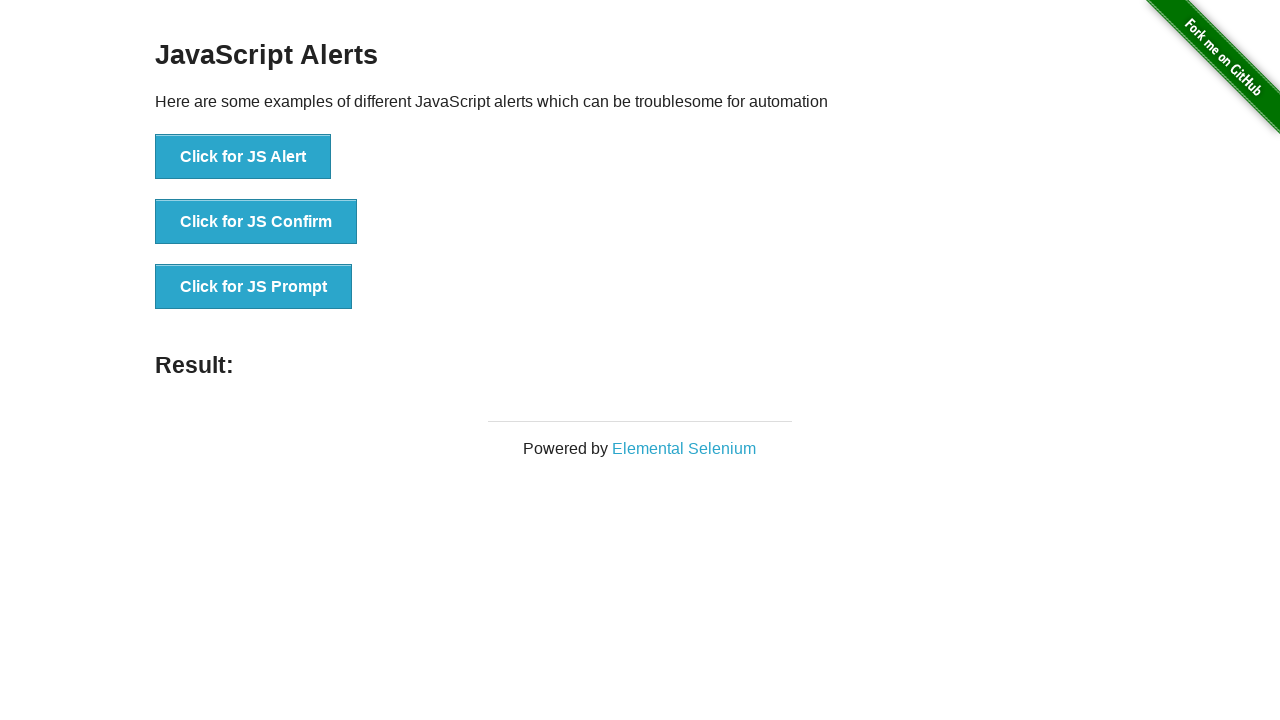

Clicked button to trigger JavaScript prompt at (254, 287) on [onclick='jsPrompt()']
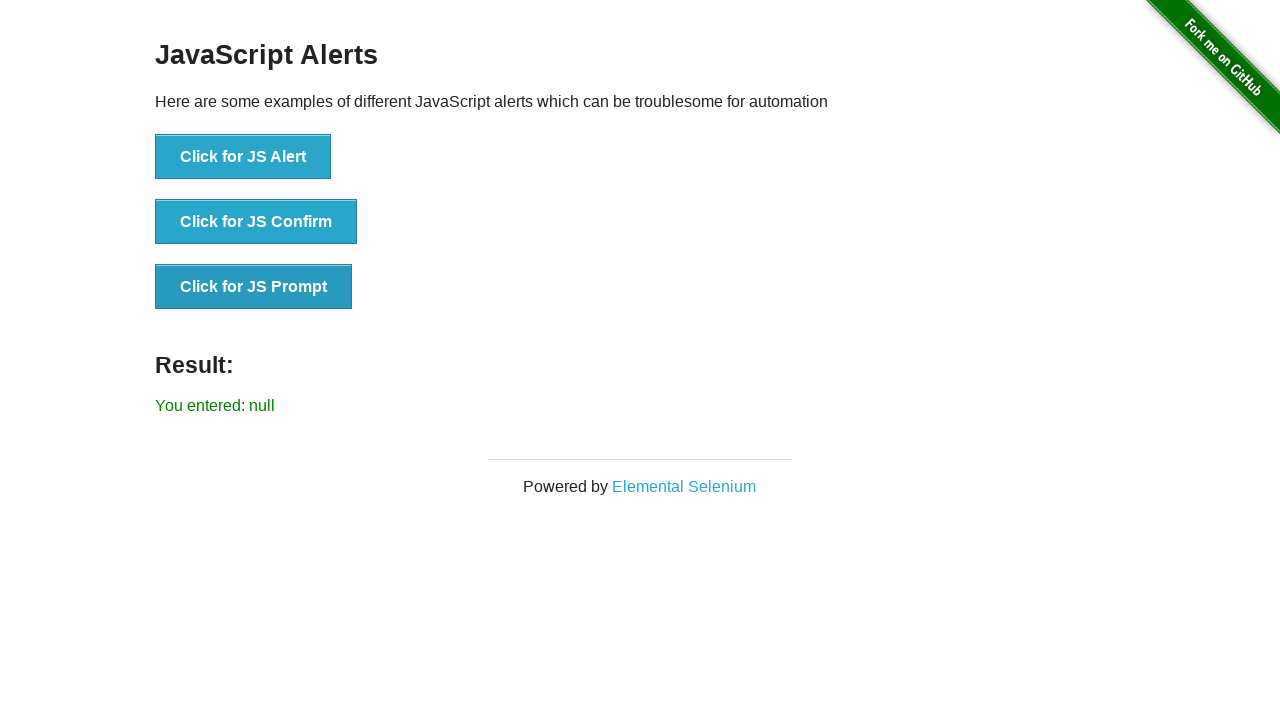

Set up dialog handler to accept prompt with text 'asasa'
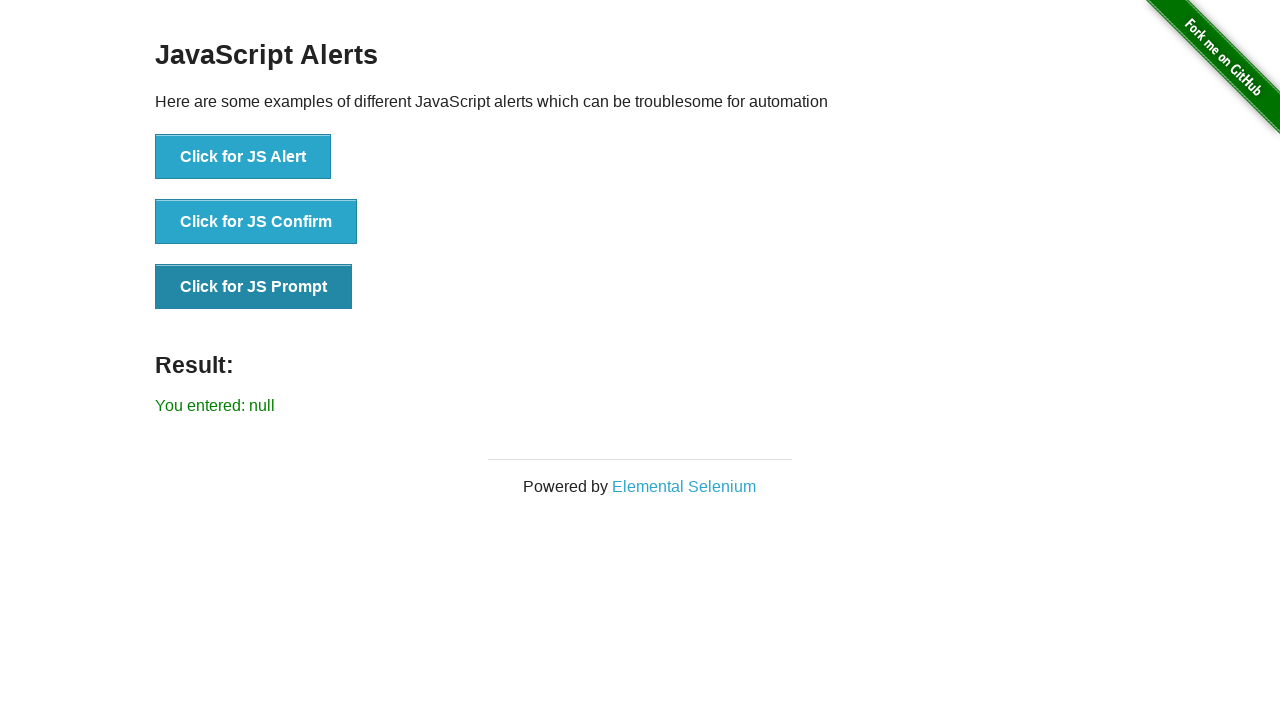

Clicked button again to trigger JavaScript prompt with handler active at (254, 287) on [onclick='jsPrompt()']
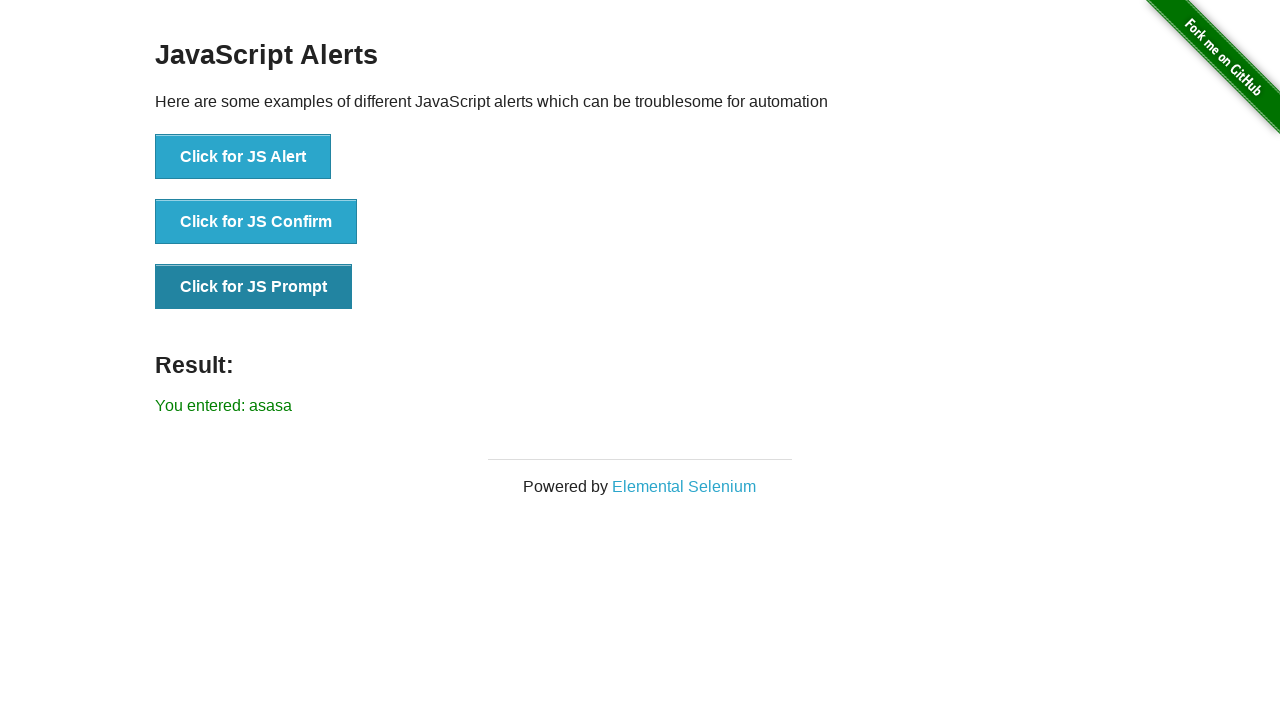

Result element loaded on page
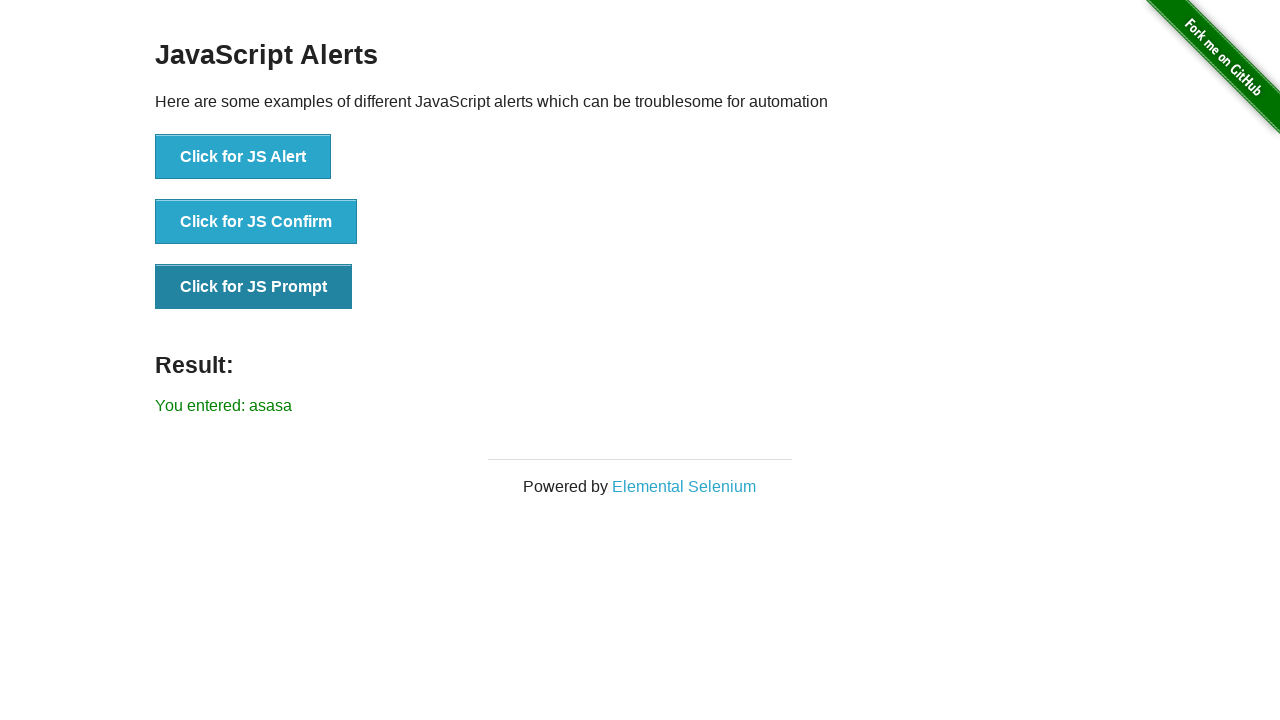

Retrieved result text from page
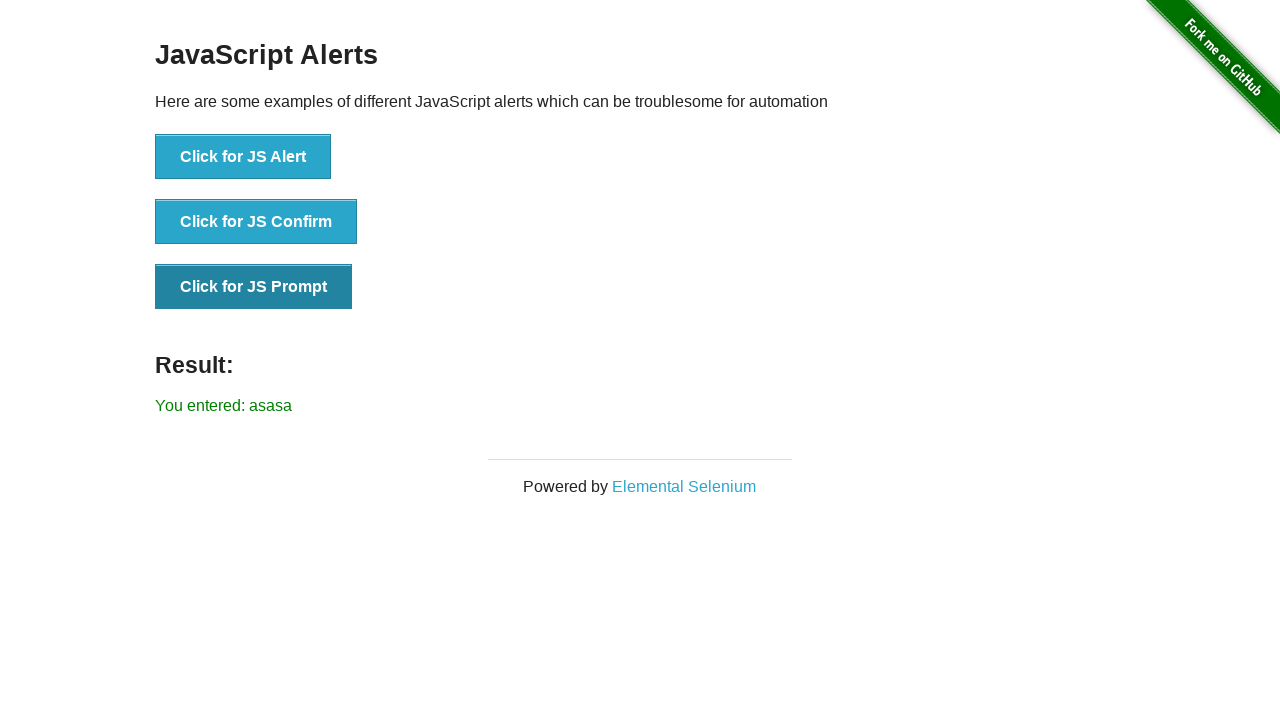

Verified that result text matches entered text 'asasa'
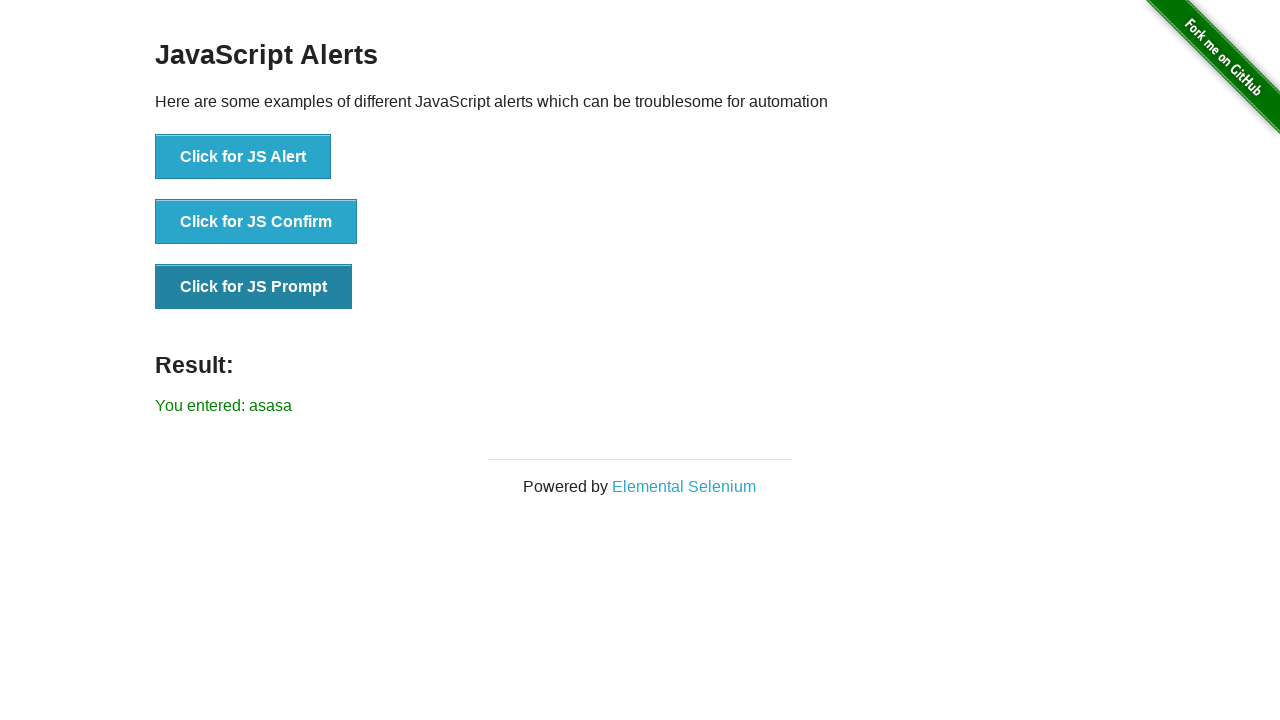

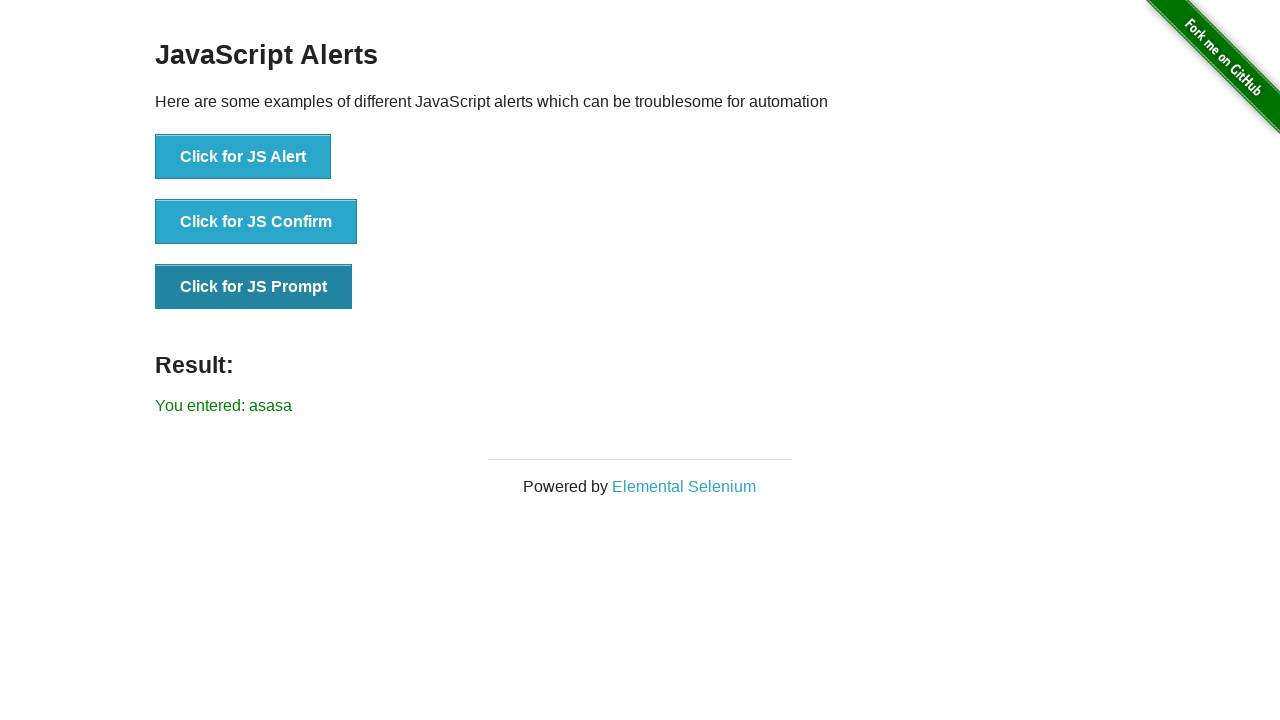